Tests key press functionality by sending various keyboard keys including ALT, ESCAPE, DELETE, arrow keys, and character combinations

Starting URL: http://the-internet.herokuapp.com/key_presses

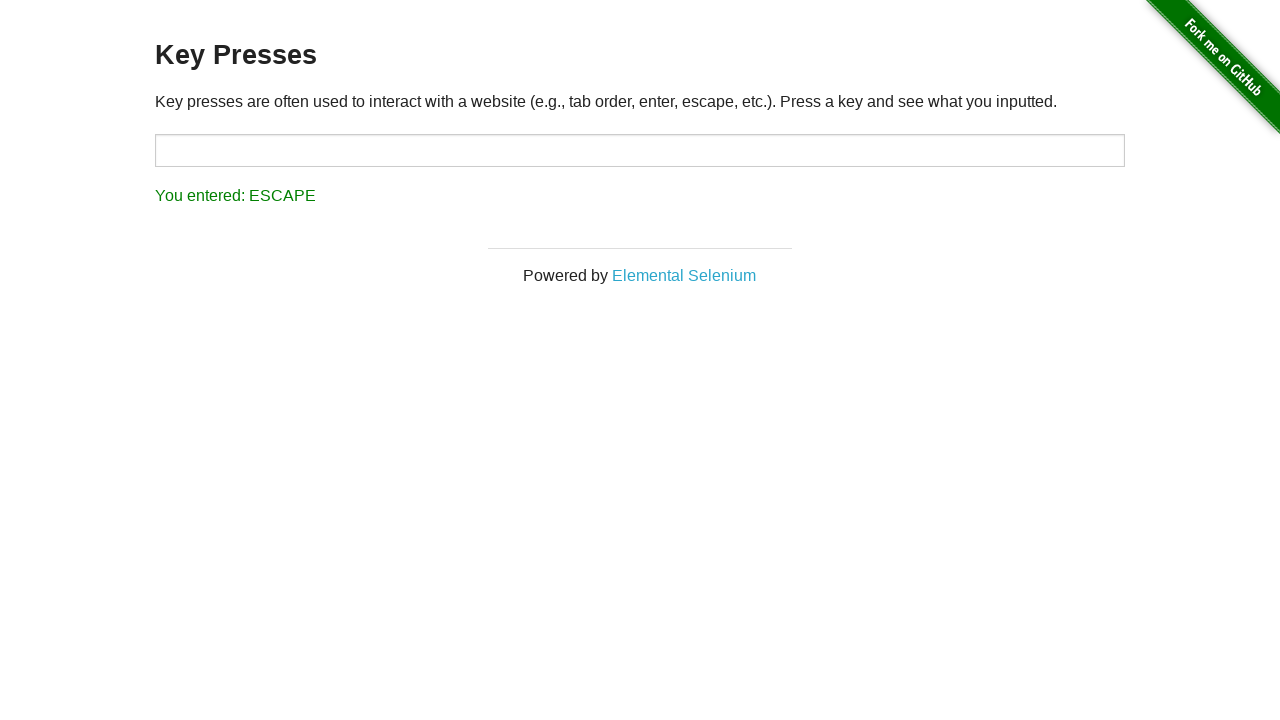

Clicked on target input field at (640, 150) on #target
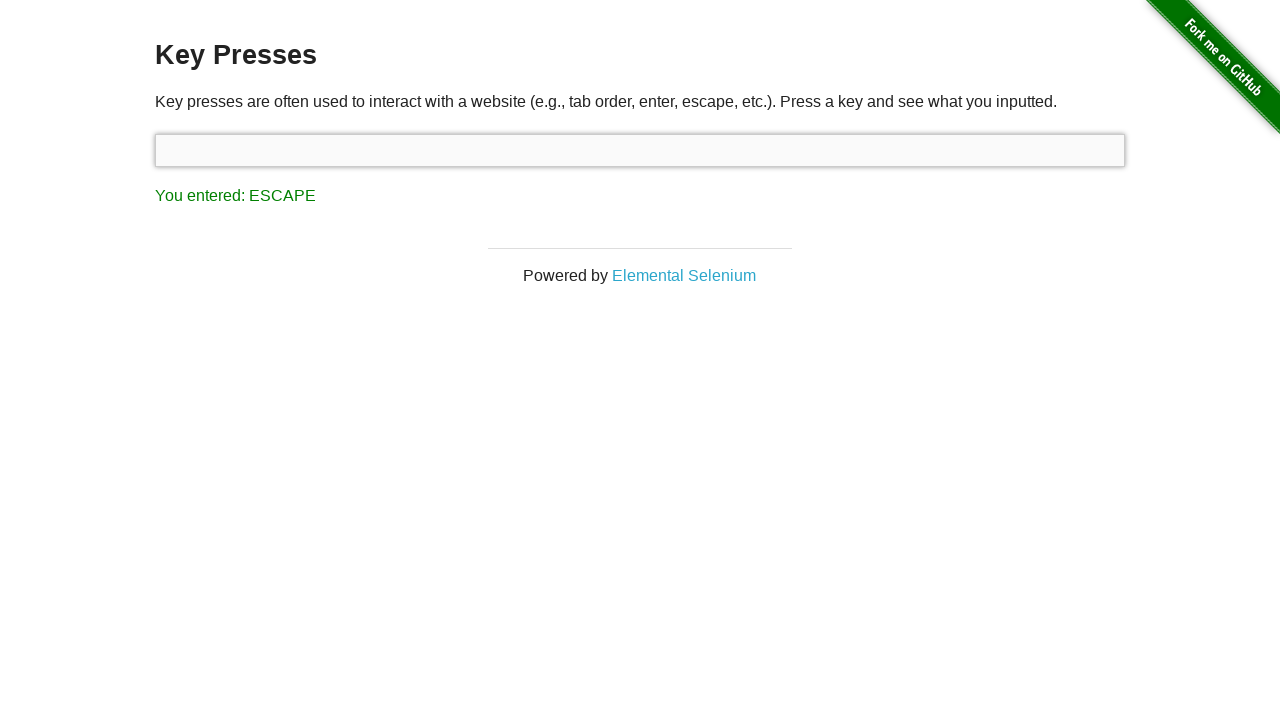

Pressed Alt key
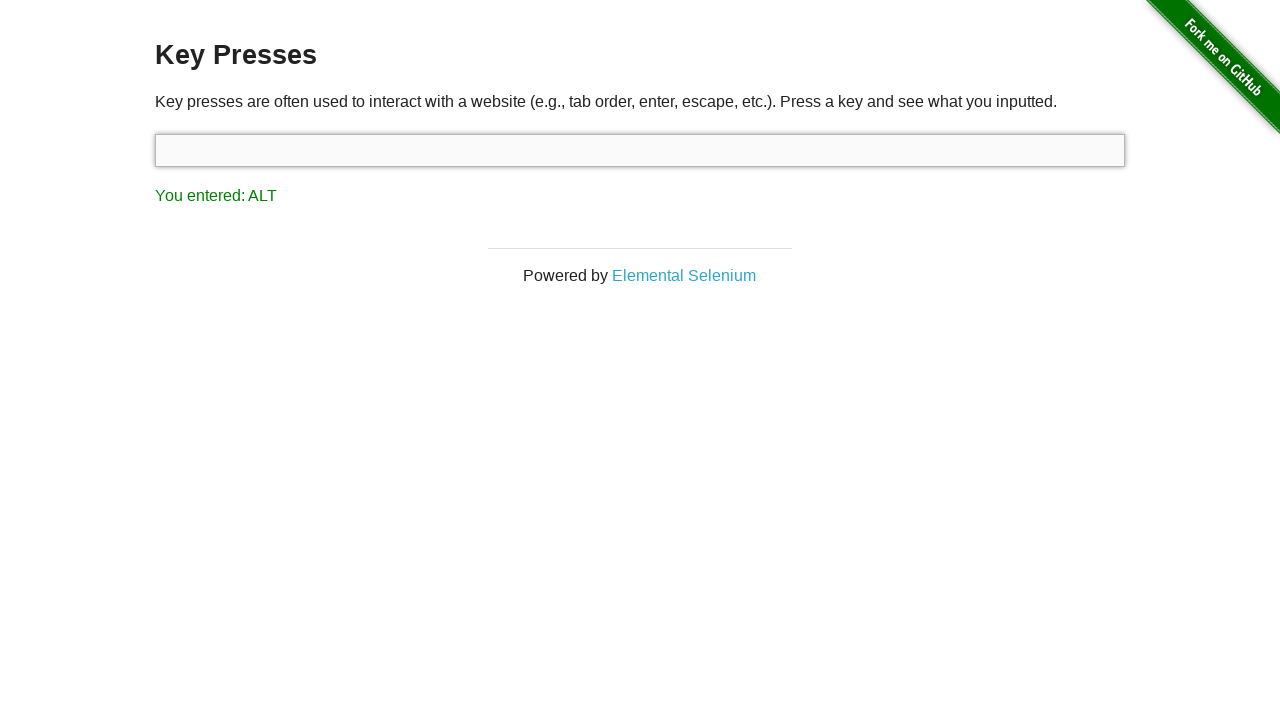

Pressed Escape key
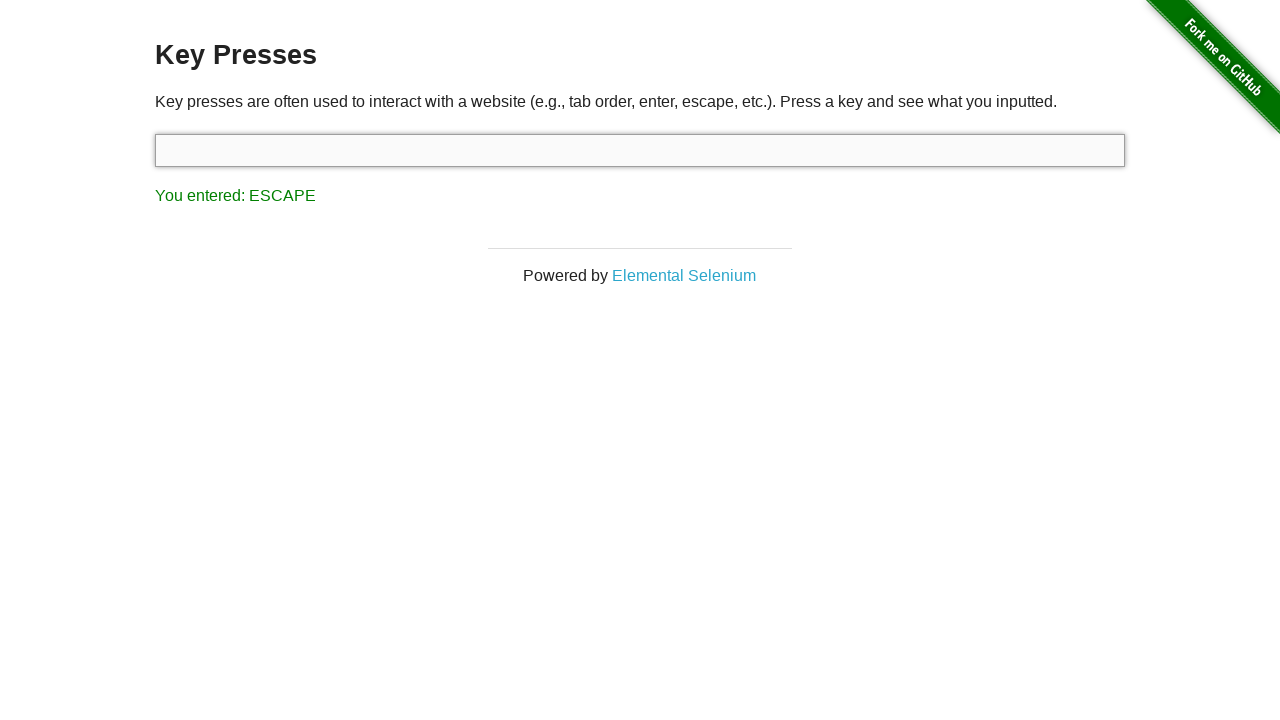

Pressed Delete key
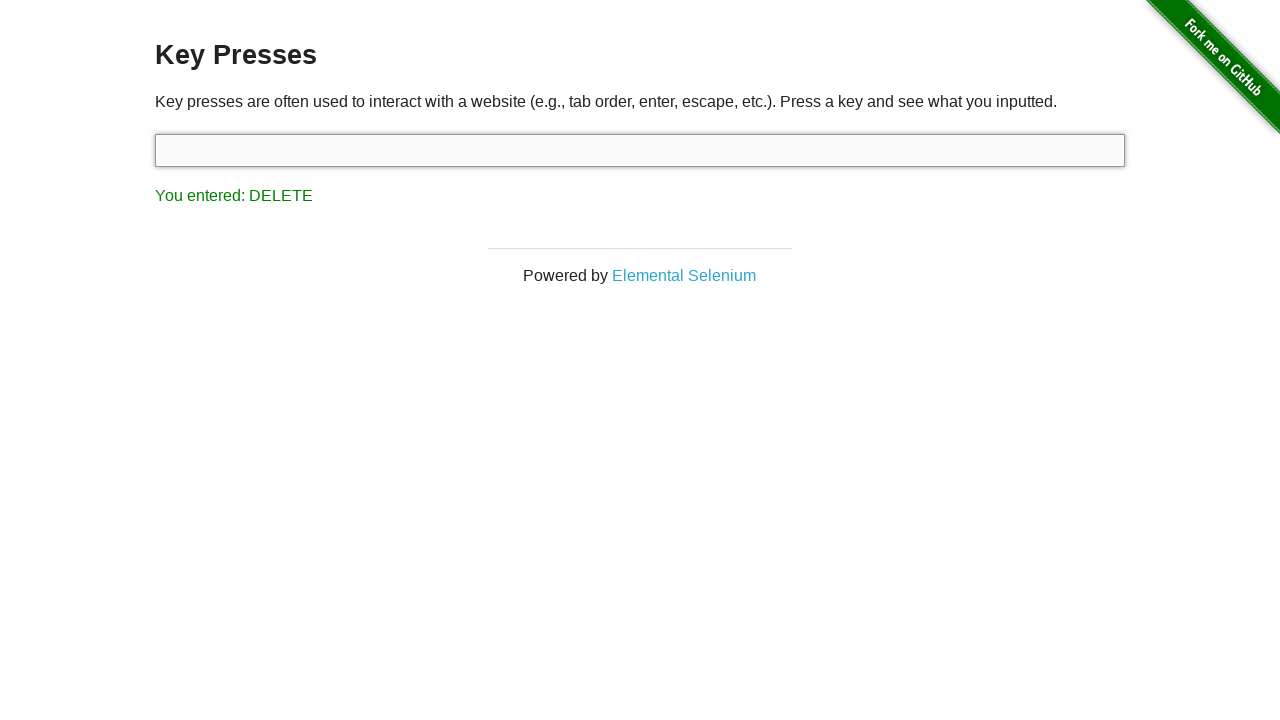

Pressed ArrowLeft key
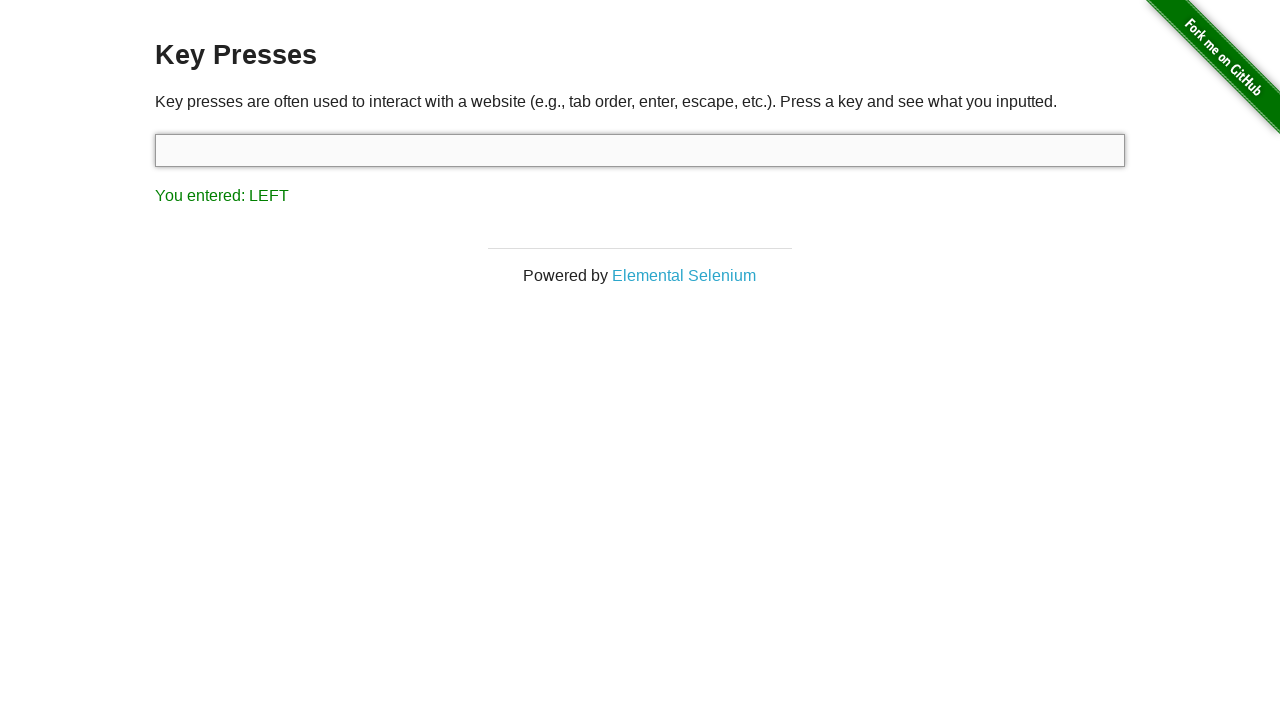

Pressed ArrowLeft key
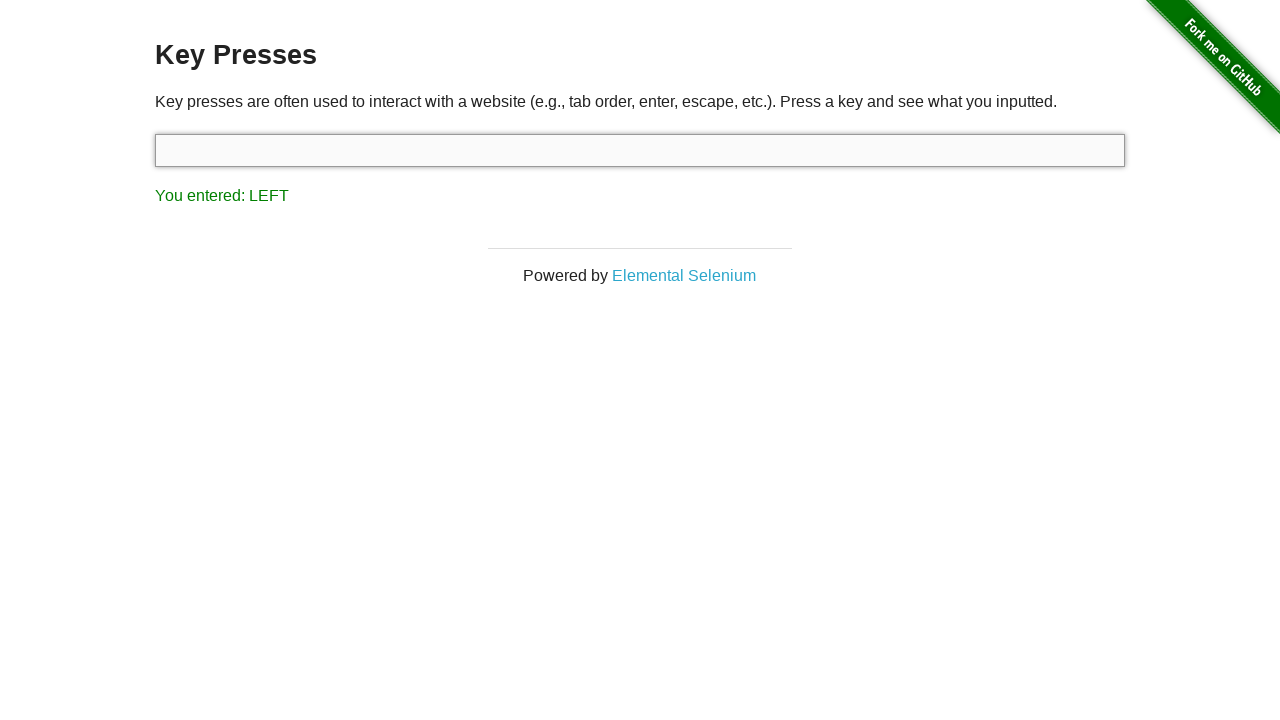

Pressed ArrowRight key
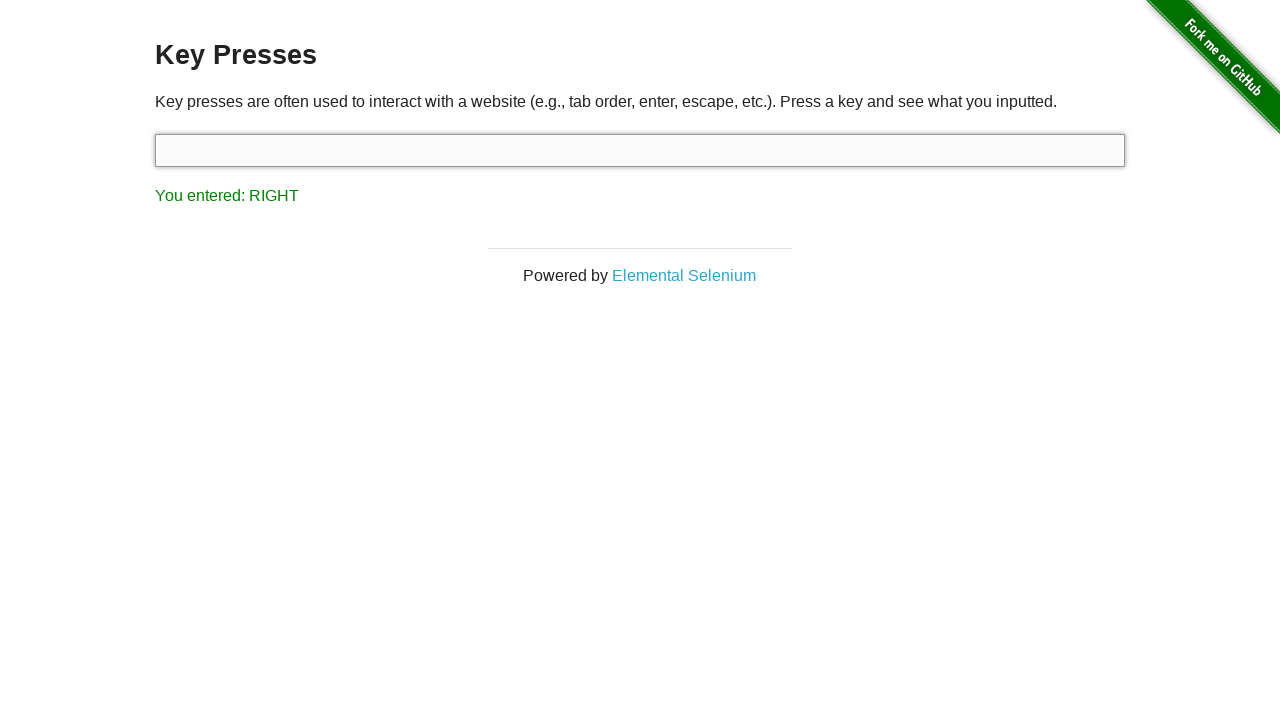

Typed character string '0ddddd'
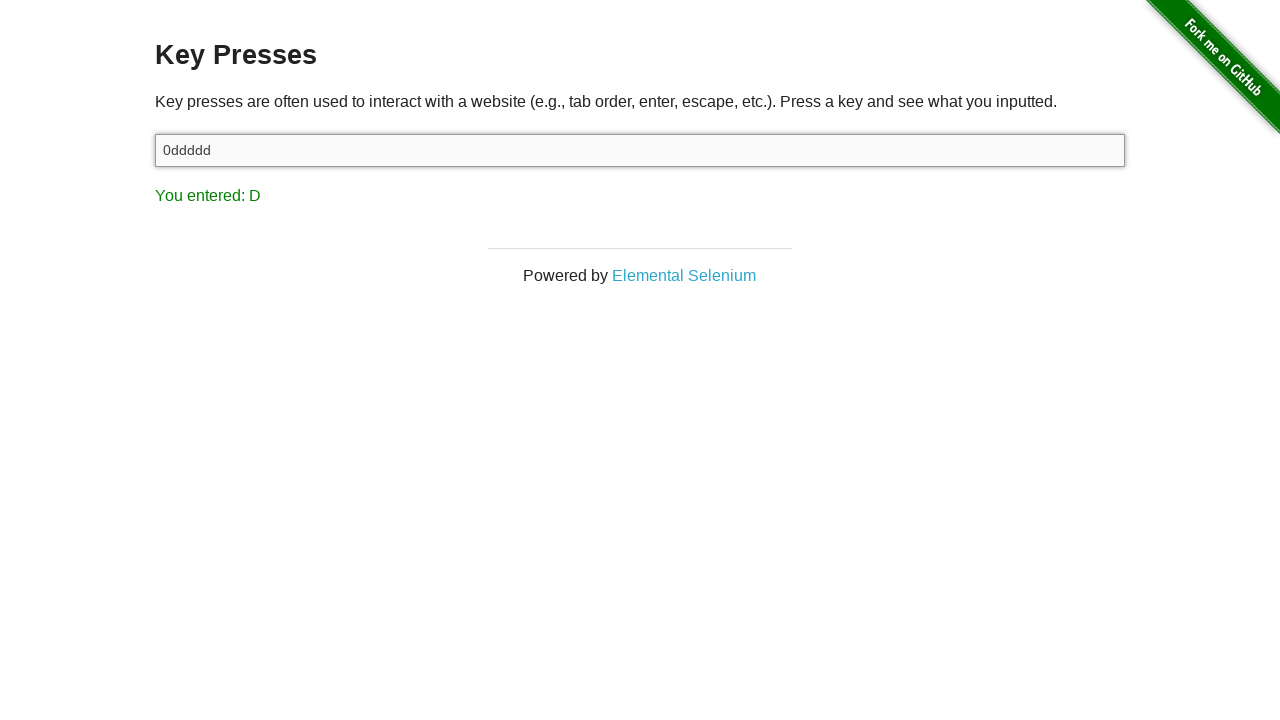

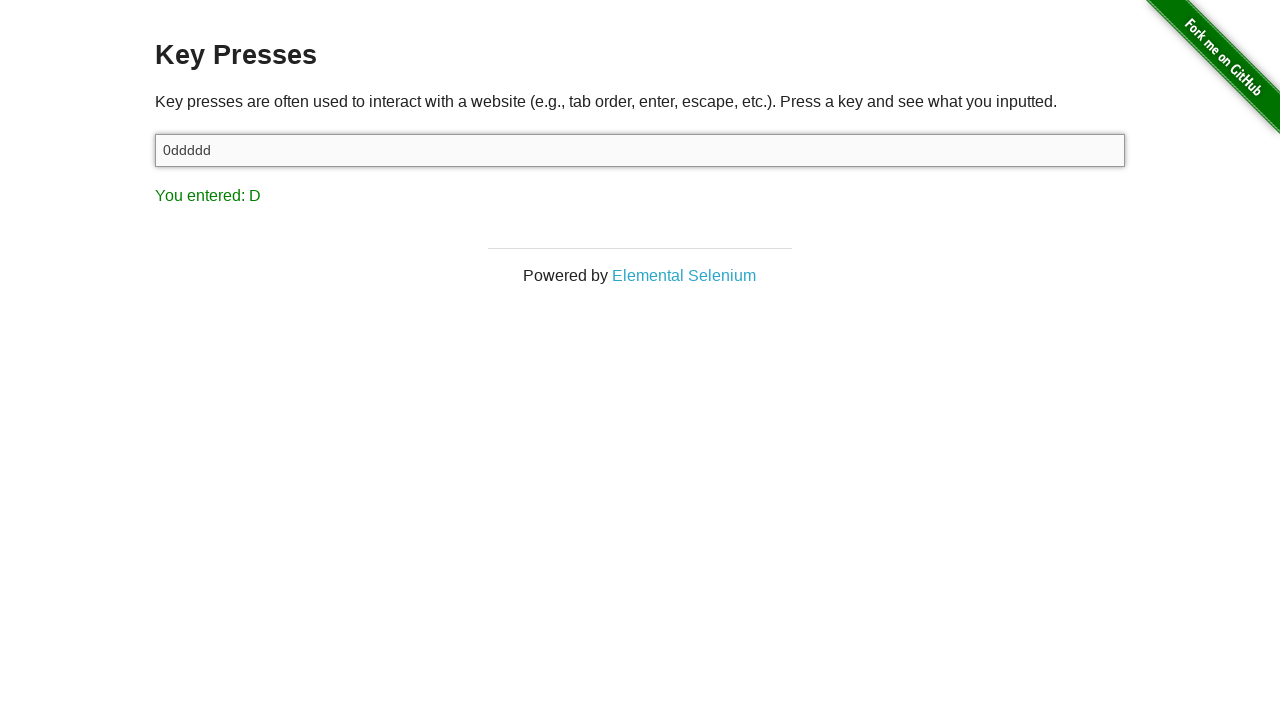